Tests adding a new record to a web table by filling out a form with user information and submitting it

Starting URL: https://demoqa.com/webtables

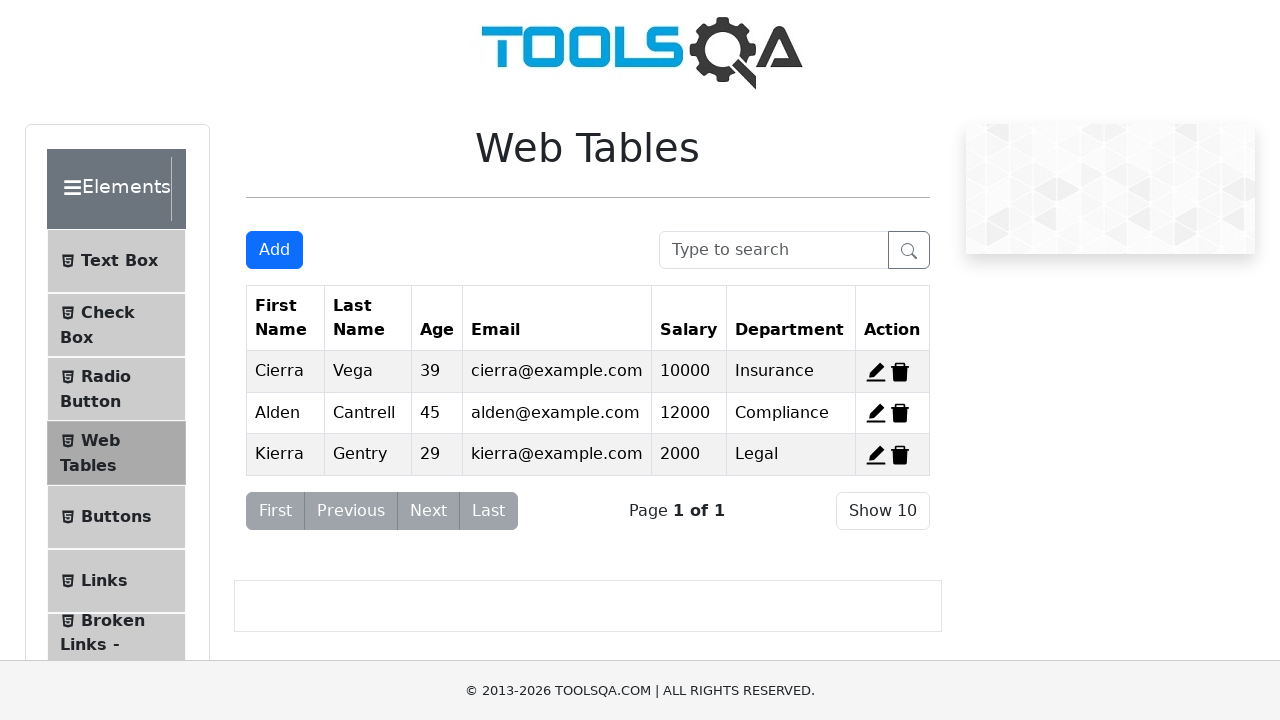

Clicked 'Add New Record' button to open the form at (274, 250) on #addNewRecordButton
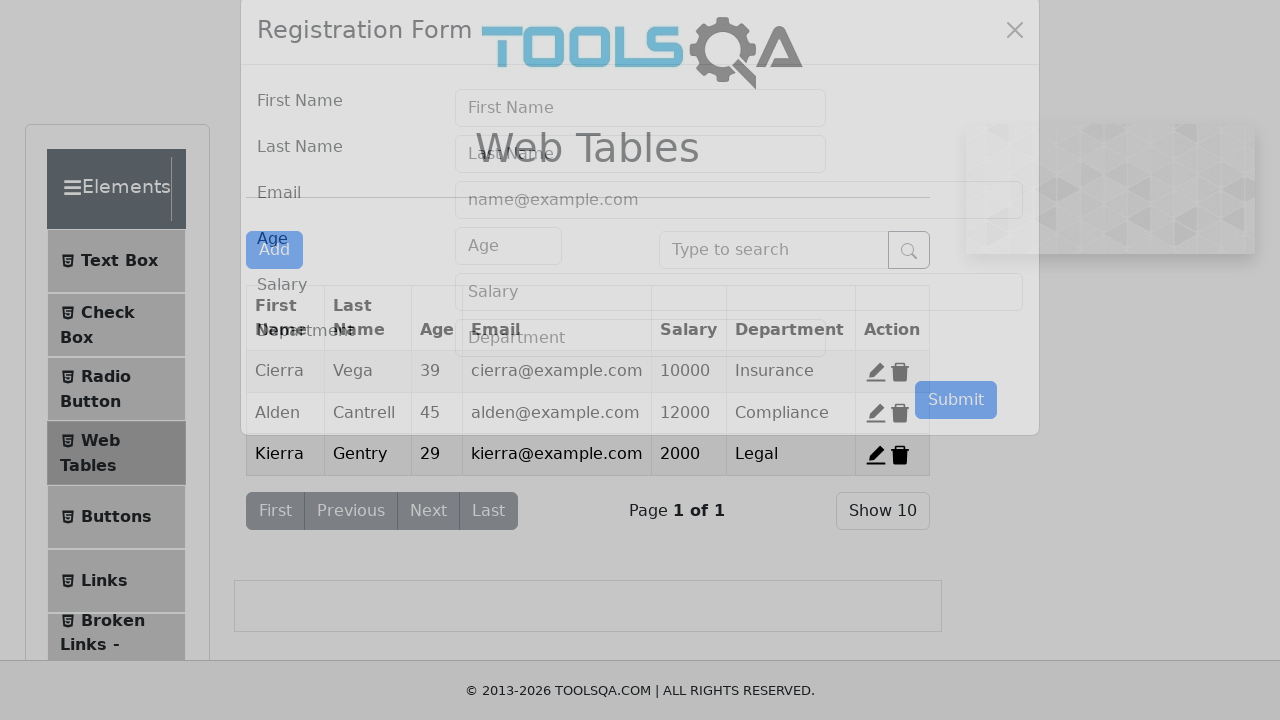

Filled first name field with 'John' on #firstName
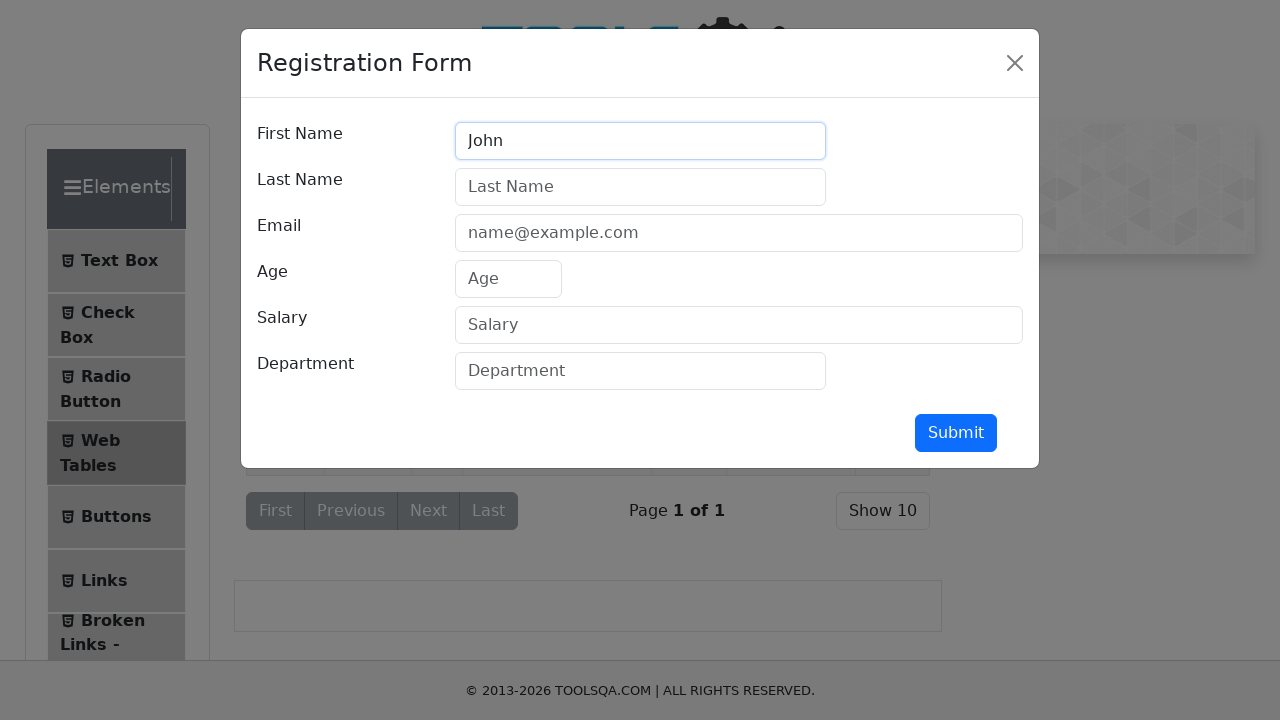

Filled last name field with 'Smith' on #lastName
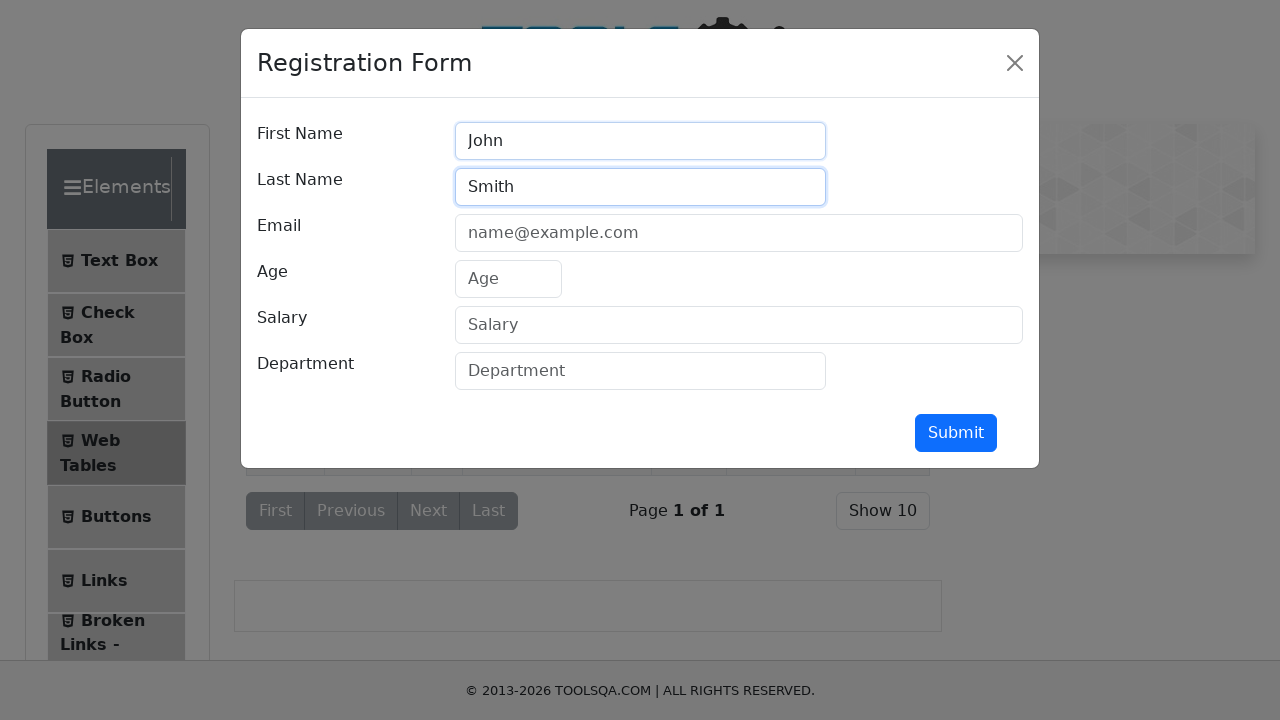

Filled email field with 'johnsmith@example.com' on #userEmail
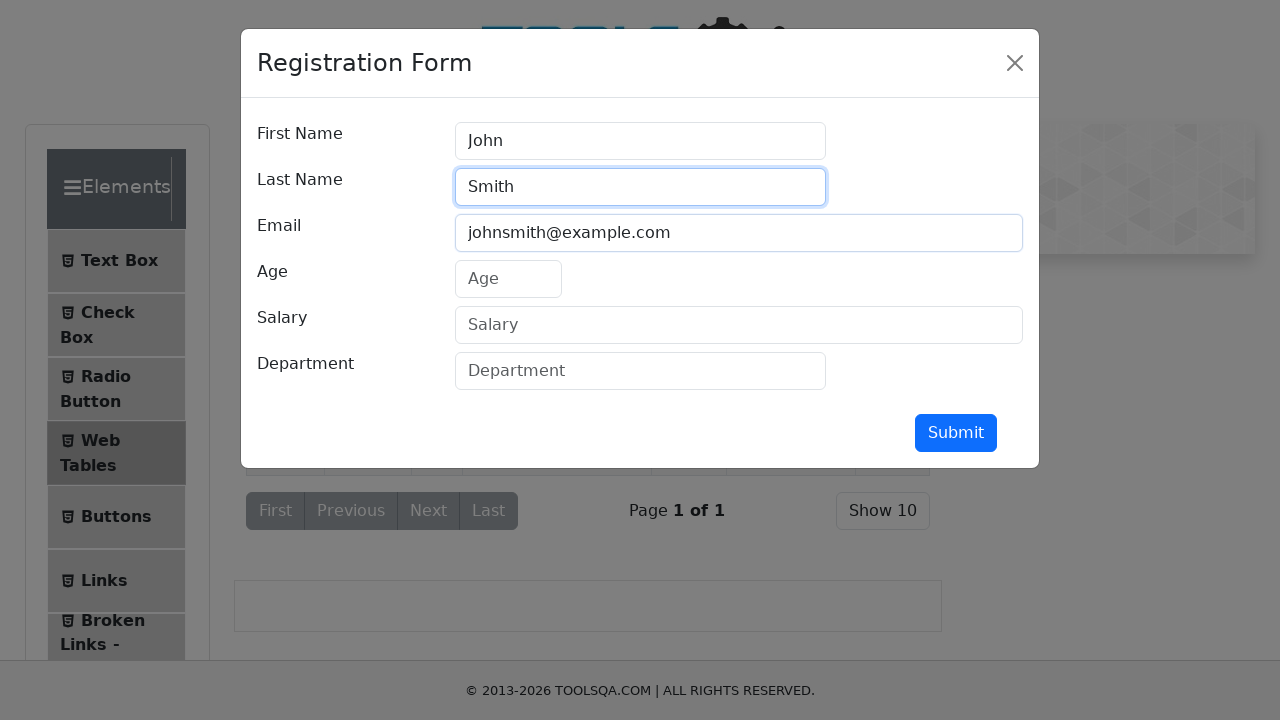

Filled age field with '32' on #age
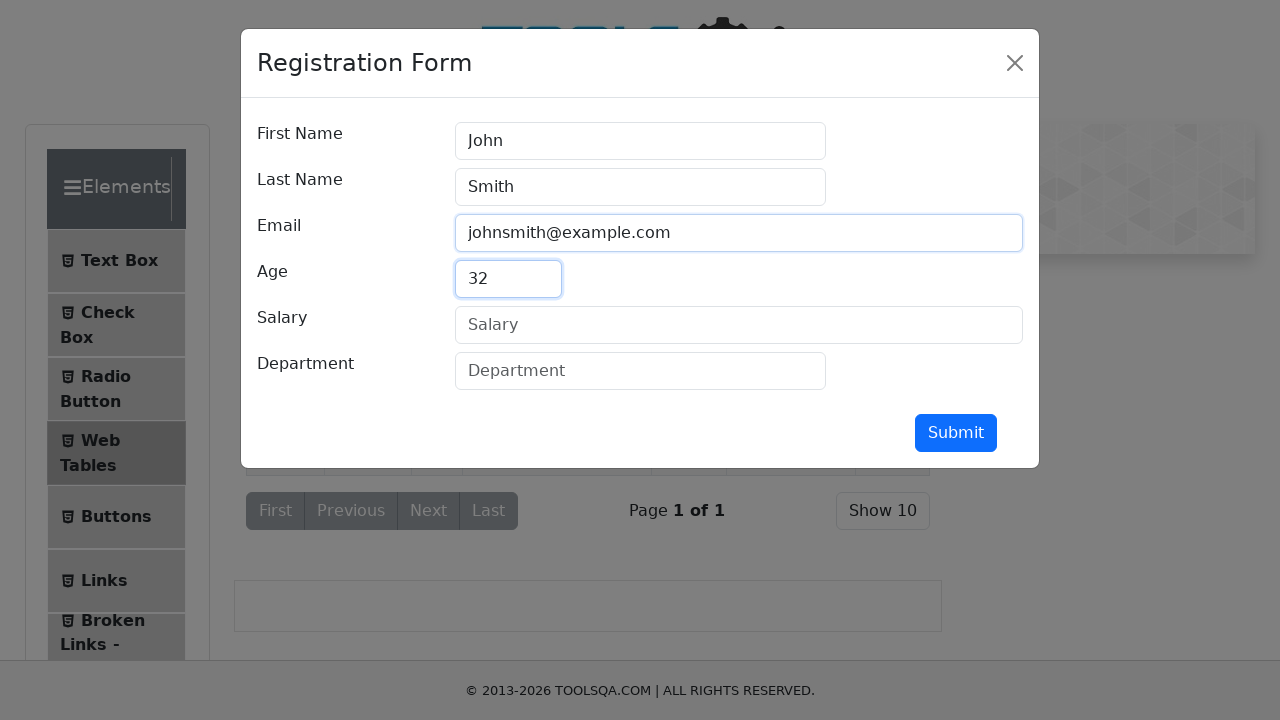

Filled salary field with '175000' on #salary
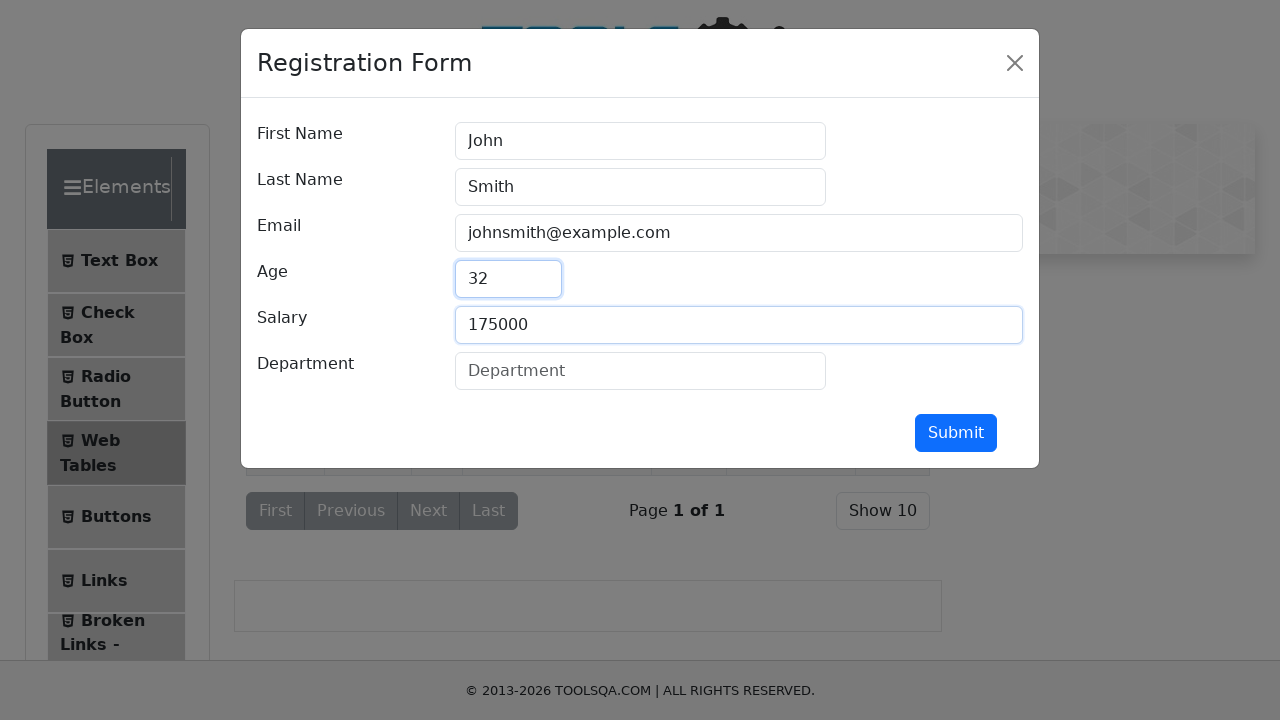

Filled department field with 'Marketing' on #department
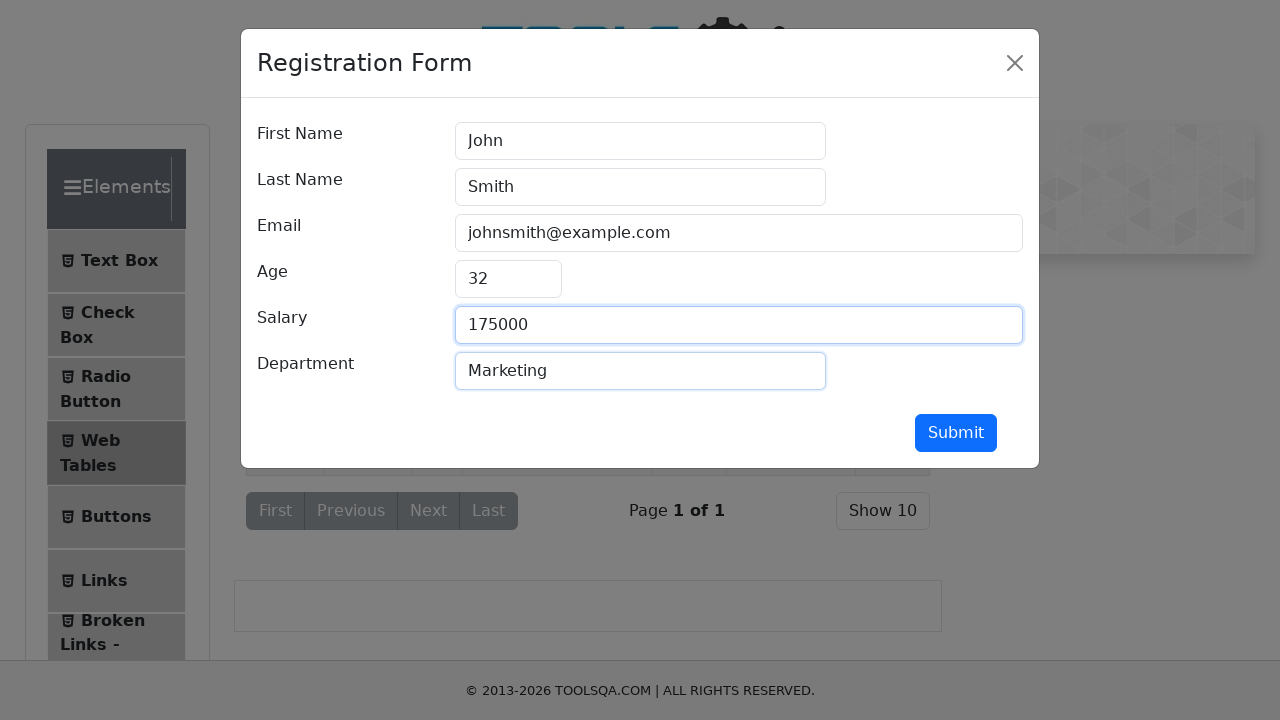

Clicked submit button to add the new record at (956, 433) on #submit
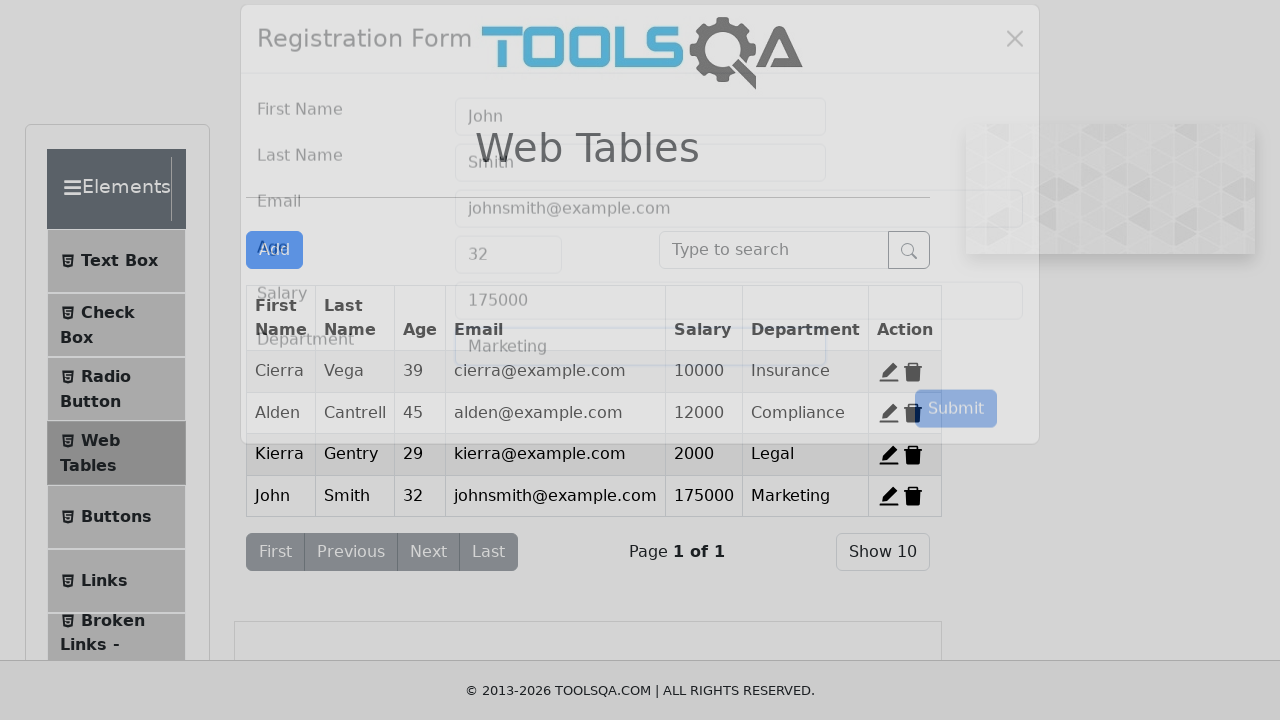

Verified that the new record was added to the web table
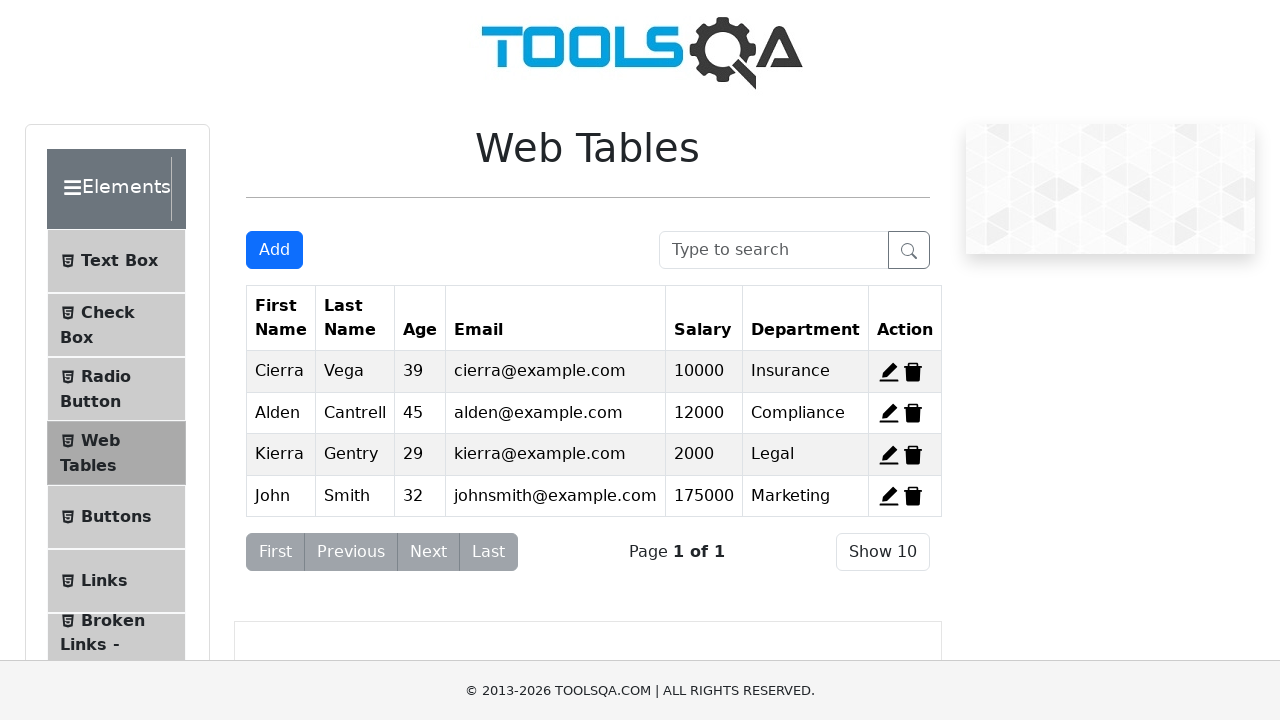

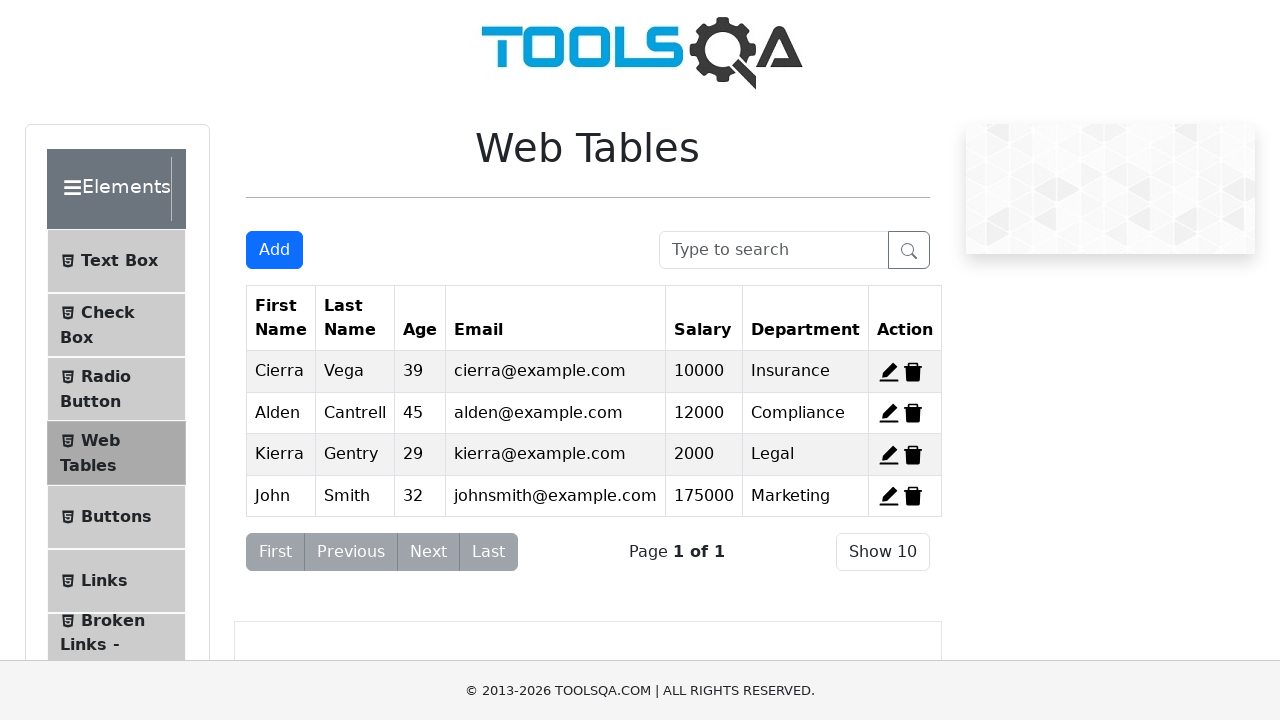